Navigates to the DemoQA website and verifies that the Selenium Online Training image/element is visible on the page

Starting URL: https://demoqa.com

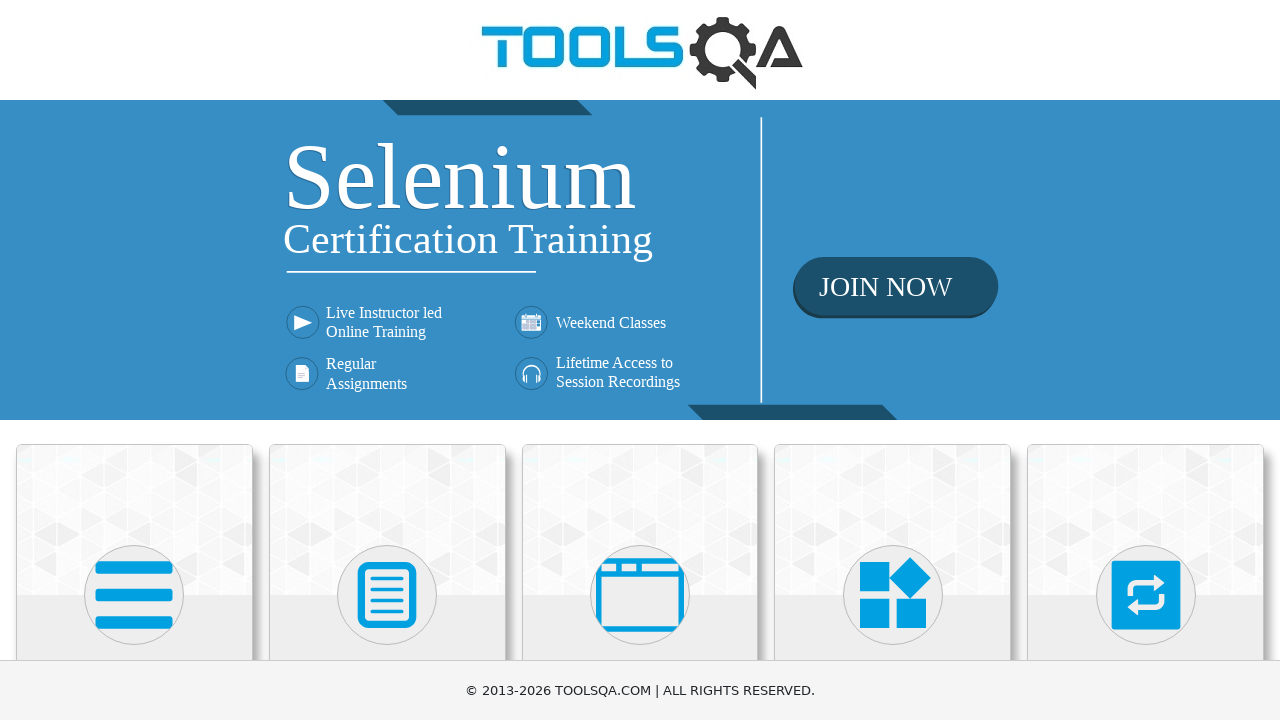

Navigated to DemoQA website
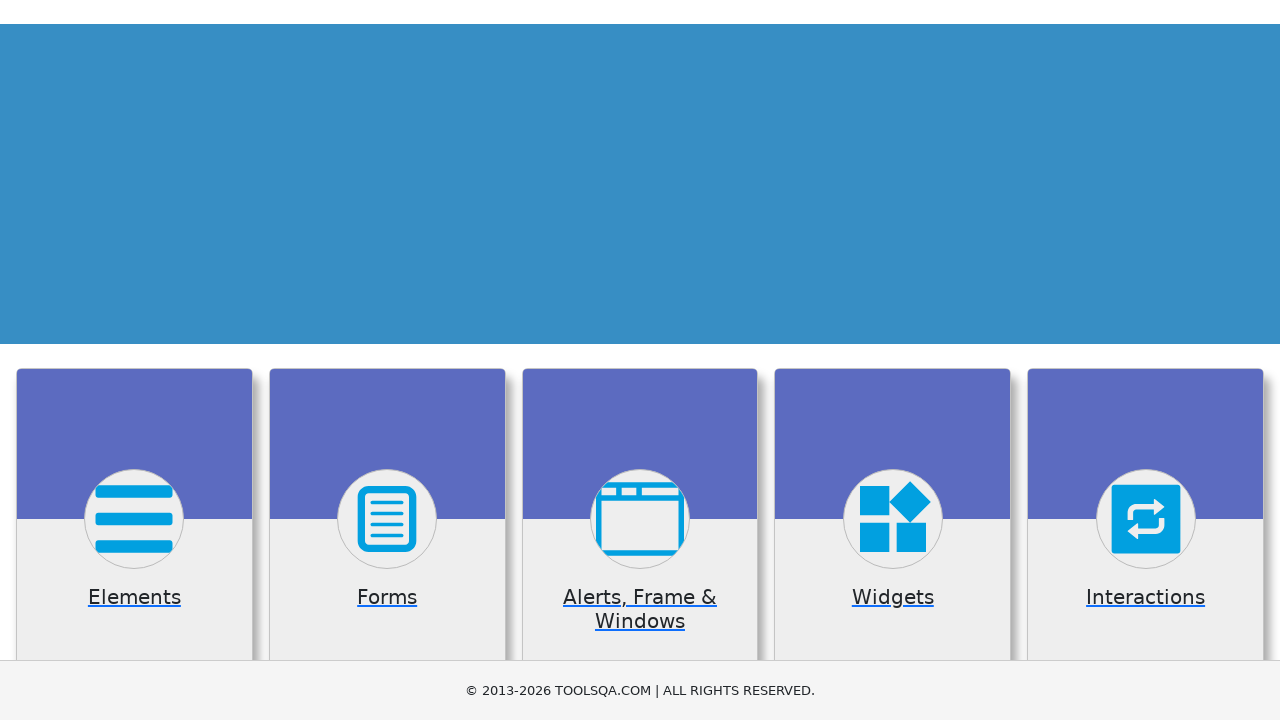

Waited for Selenium Online Training element to be visible
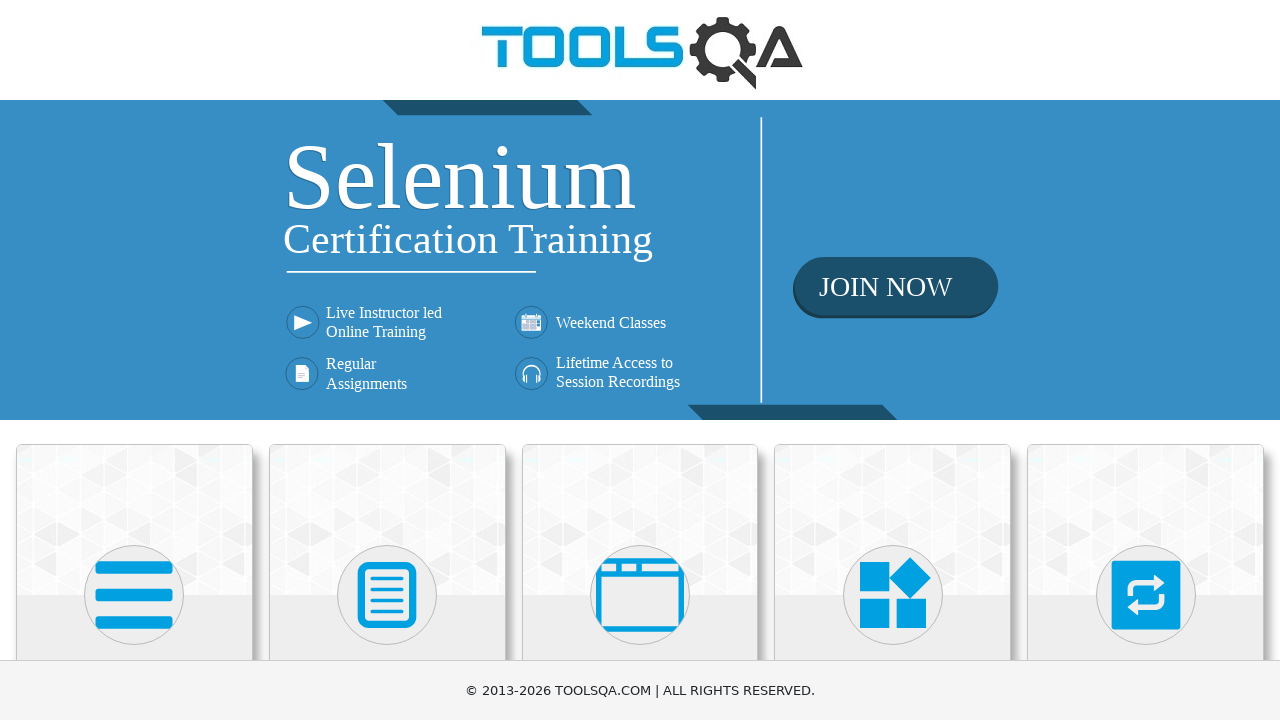

Verified that Selenium Online Training image/element is visible on the page
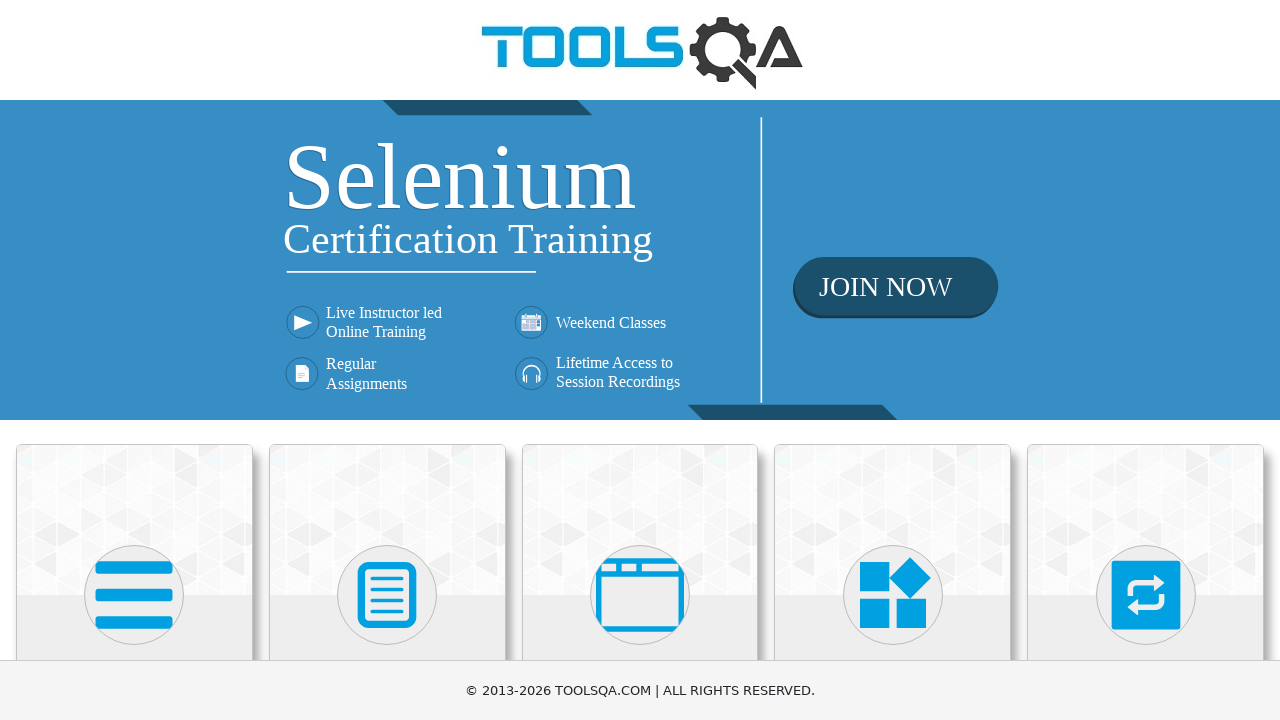

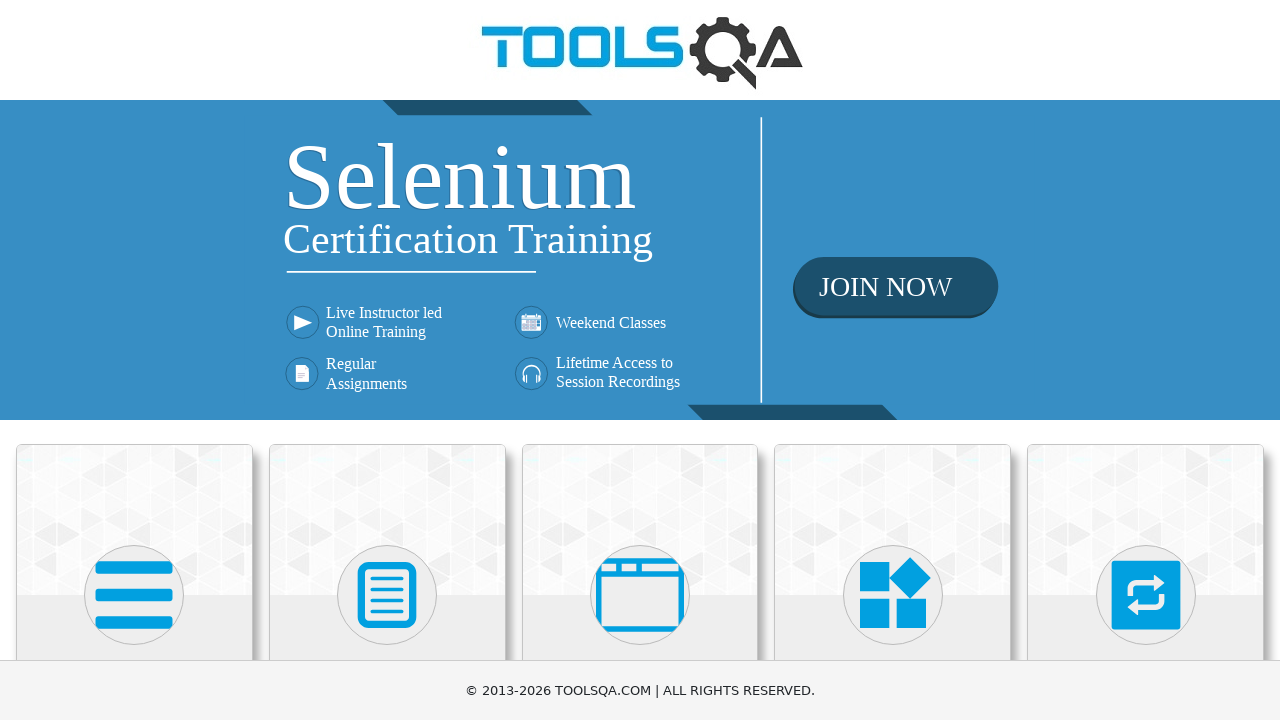